Tests drag and drop functionality by dragging element B to element A's position using coordinate offsets, then verifying the elements have swapped positions

Starting URL: https://the-internet.herokuapp.com/drag_and_drop

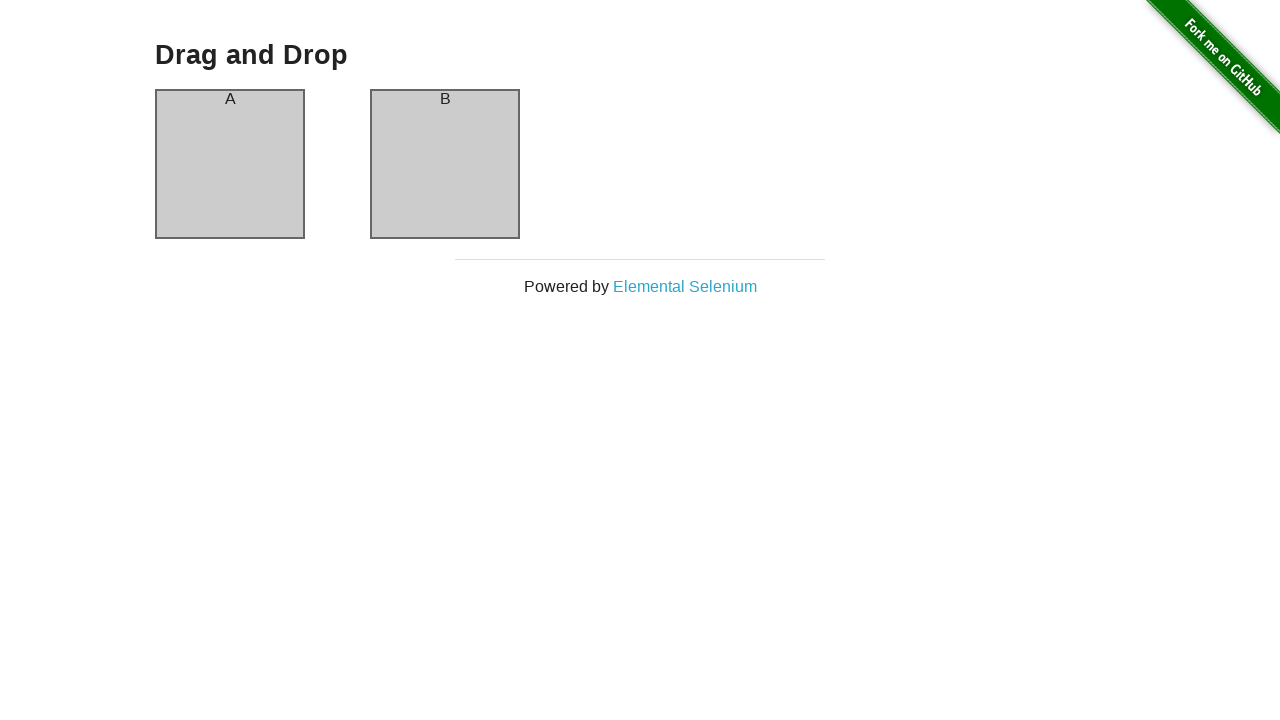

Waited for content to appear
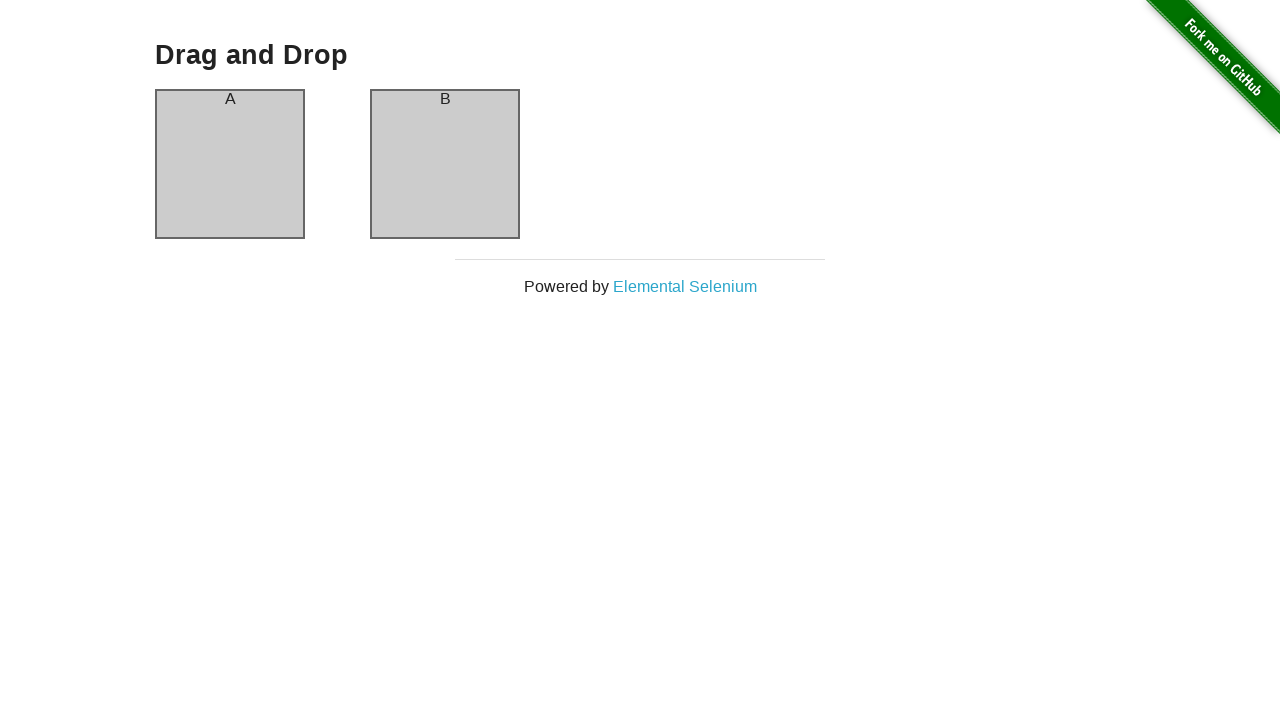

Verified draggable elements are present
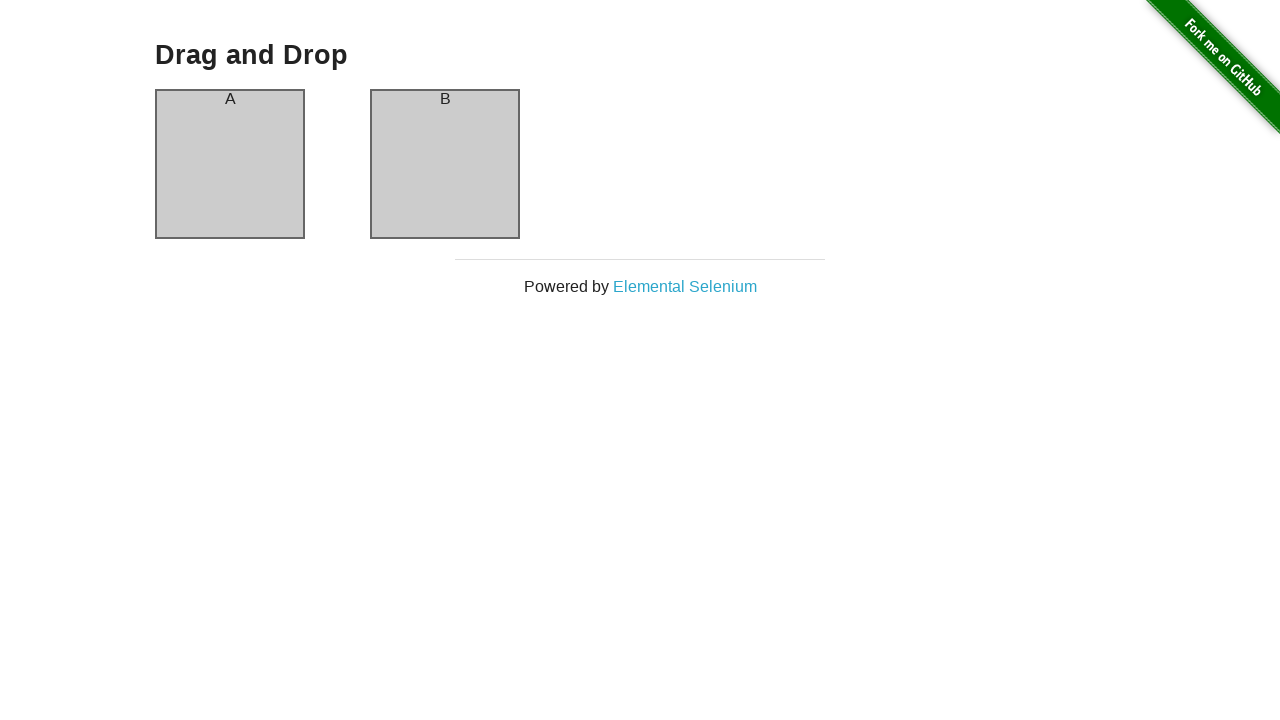

Located column A and column B elements
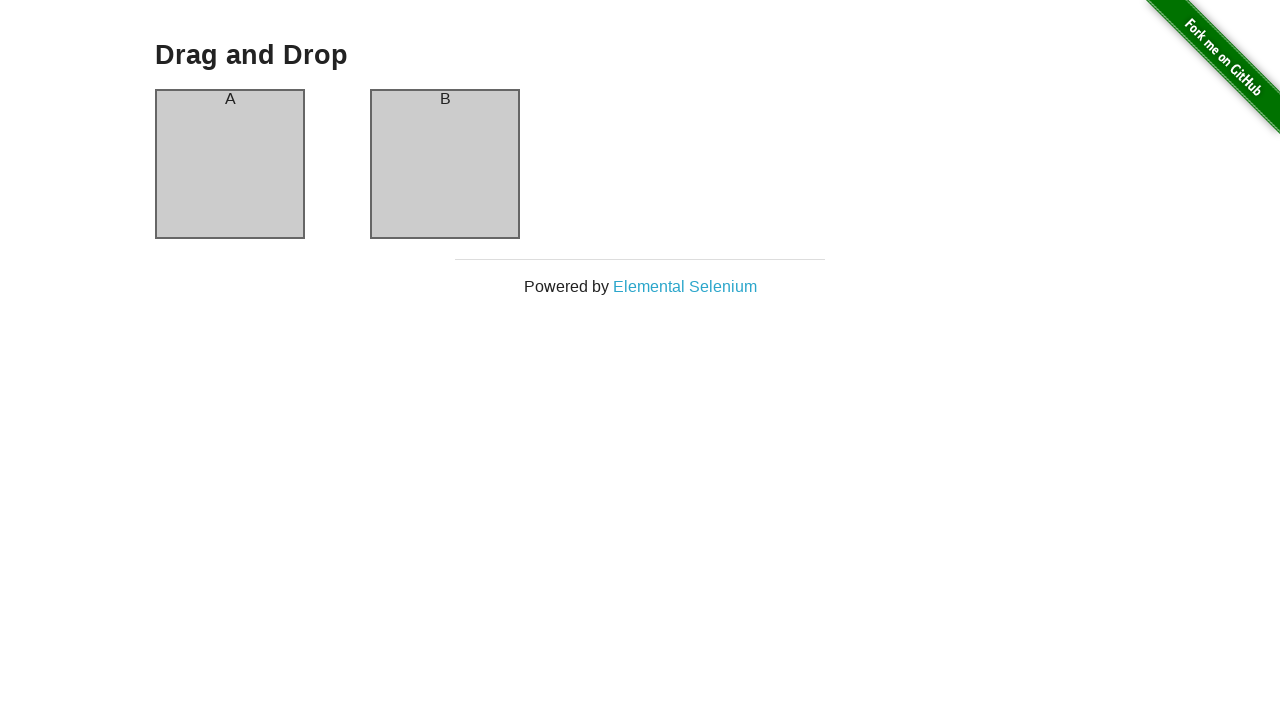

Retrieved bounding box for column A
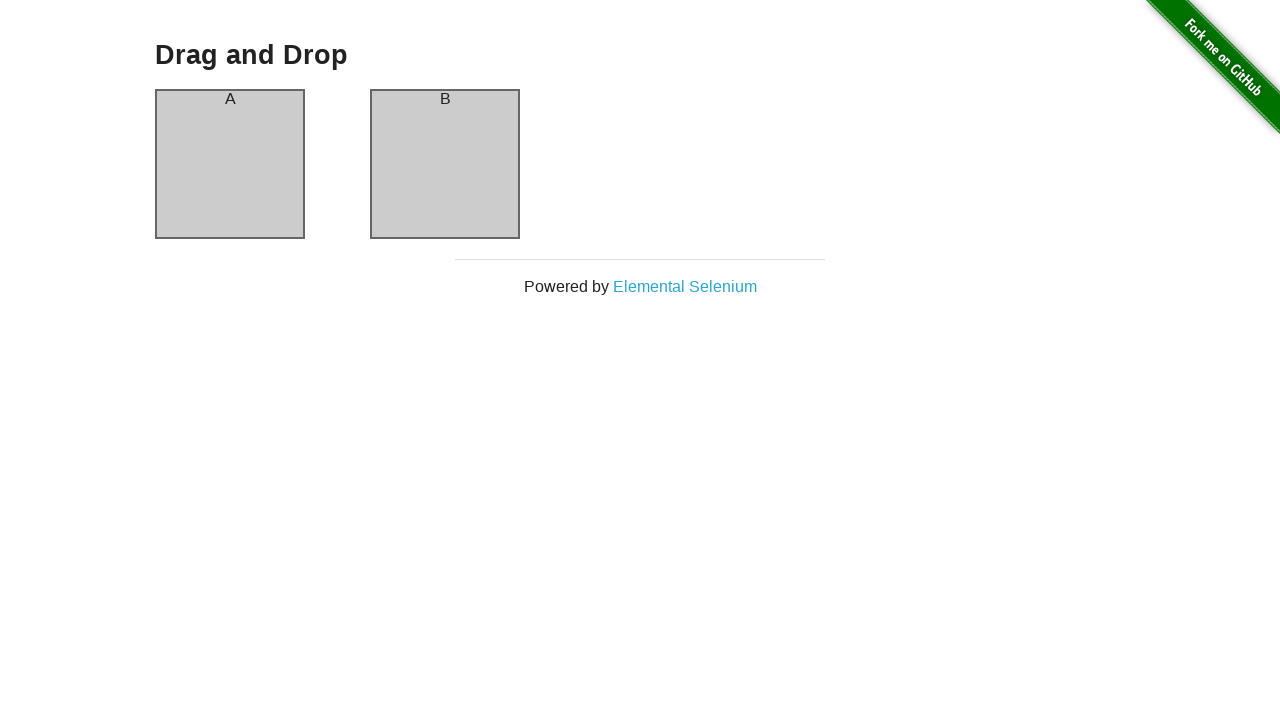

Retrieved bounding box for column B
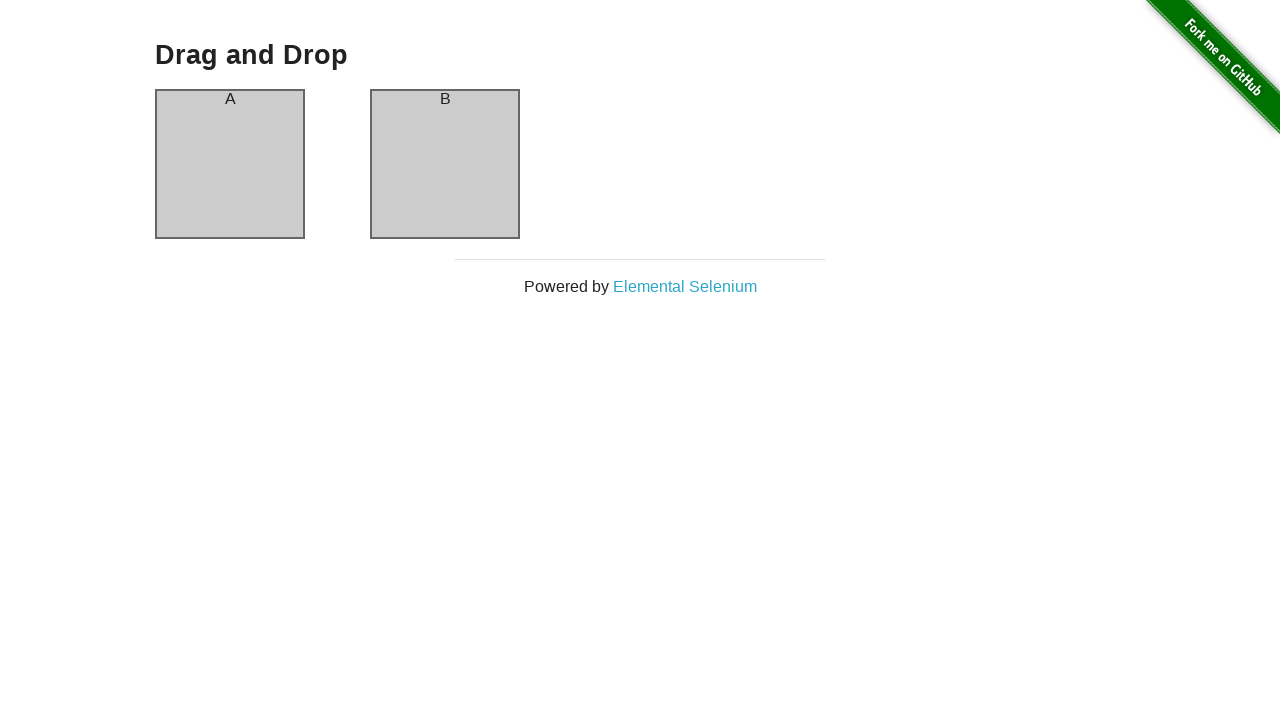

Calculated position offset: delta_x=-215, delta_y=0.0
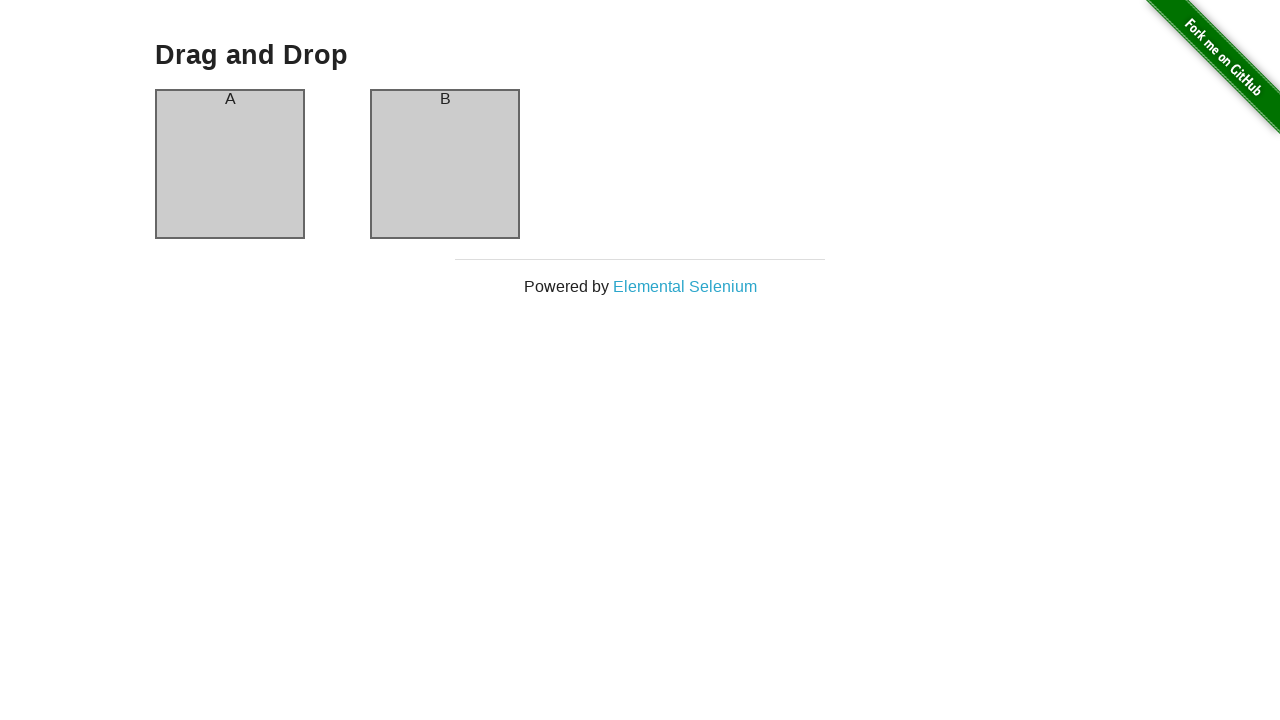

Moved mouse to center of column B at (445, 164)
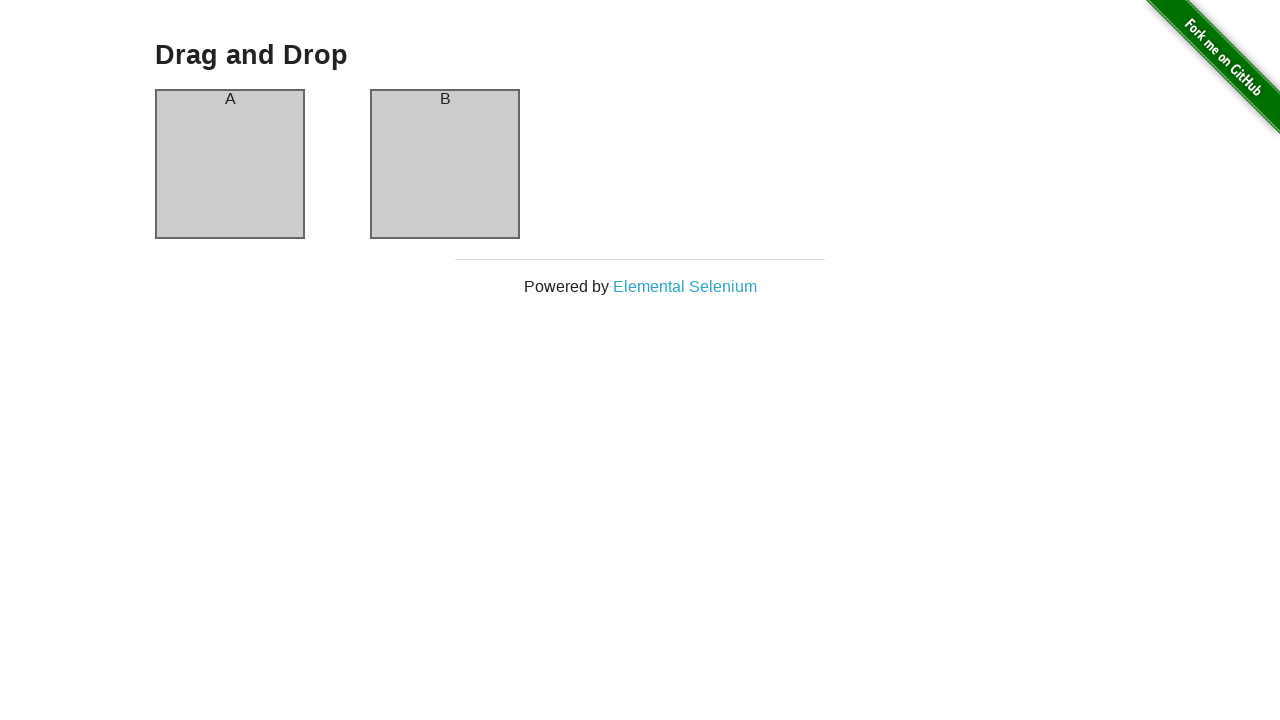

Pressed mouse button down to start drag at (445, 164)
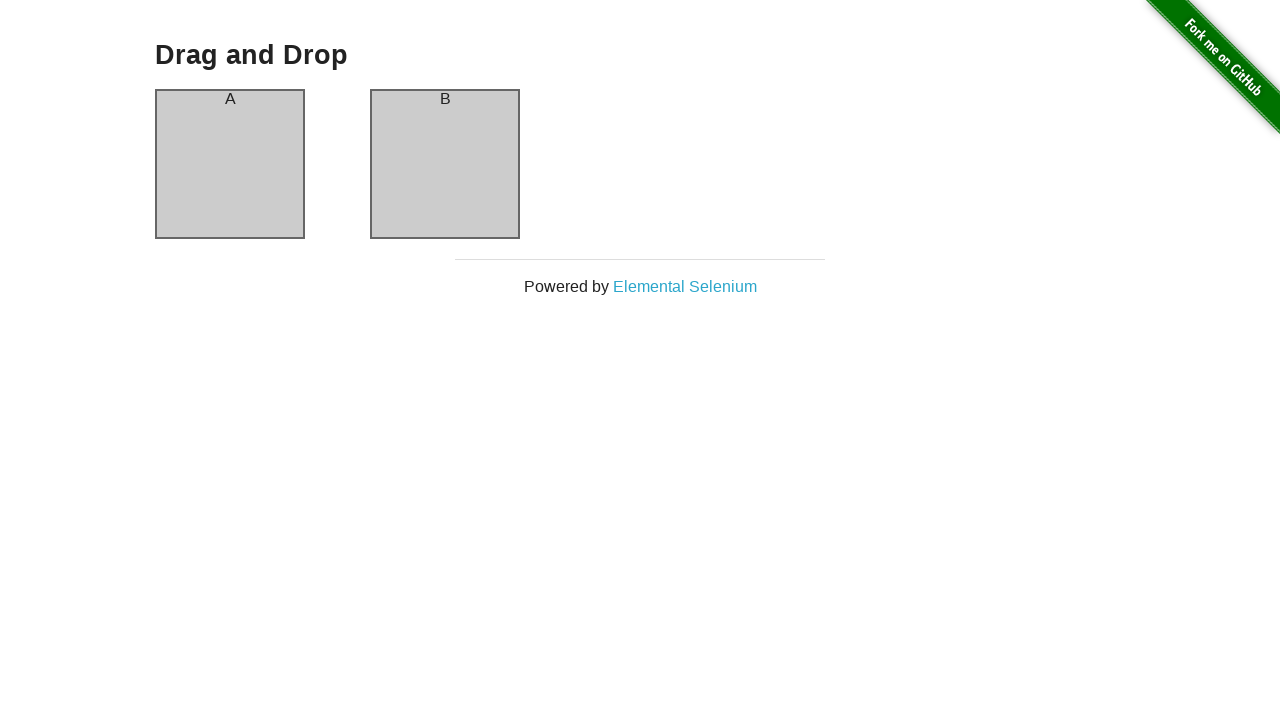

Dragged element B to position of element A using offset at (230, 164)
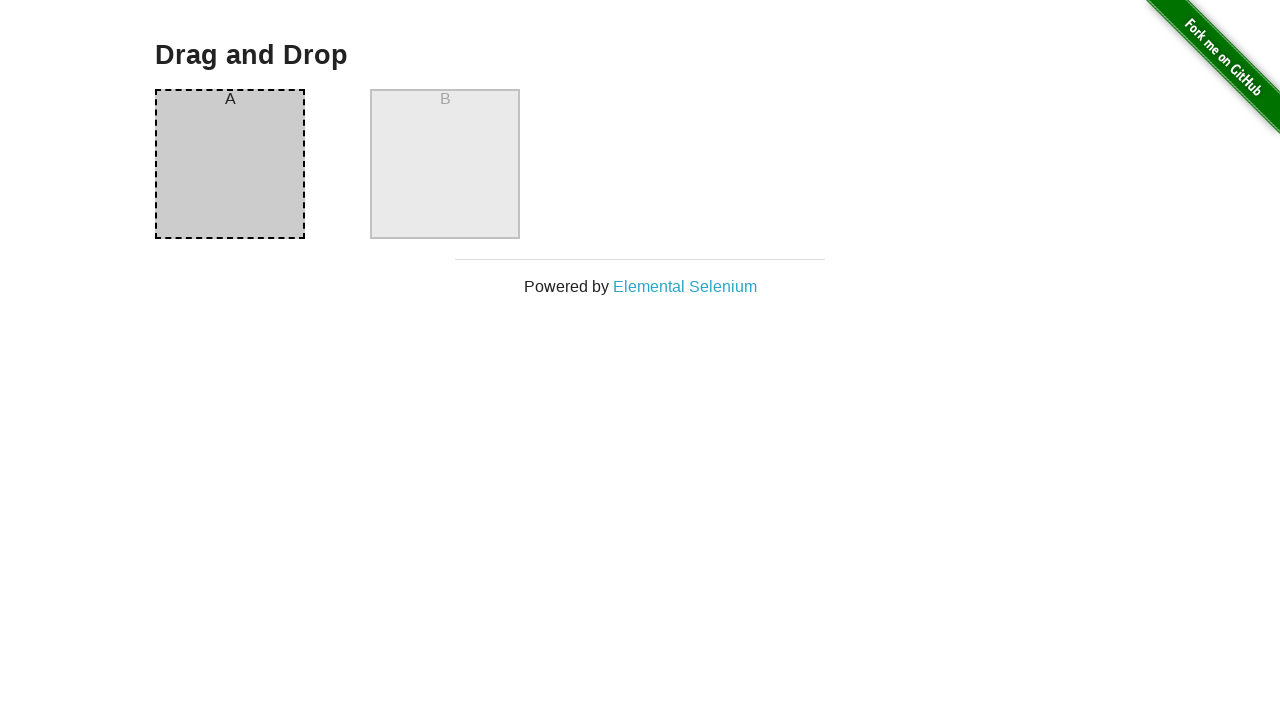

Released mouse button to complete drag and drop at (230, 164)
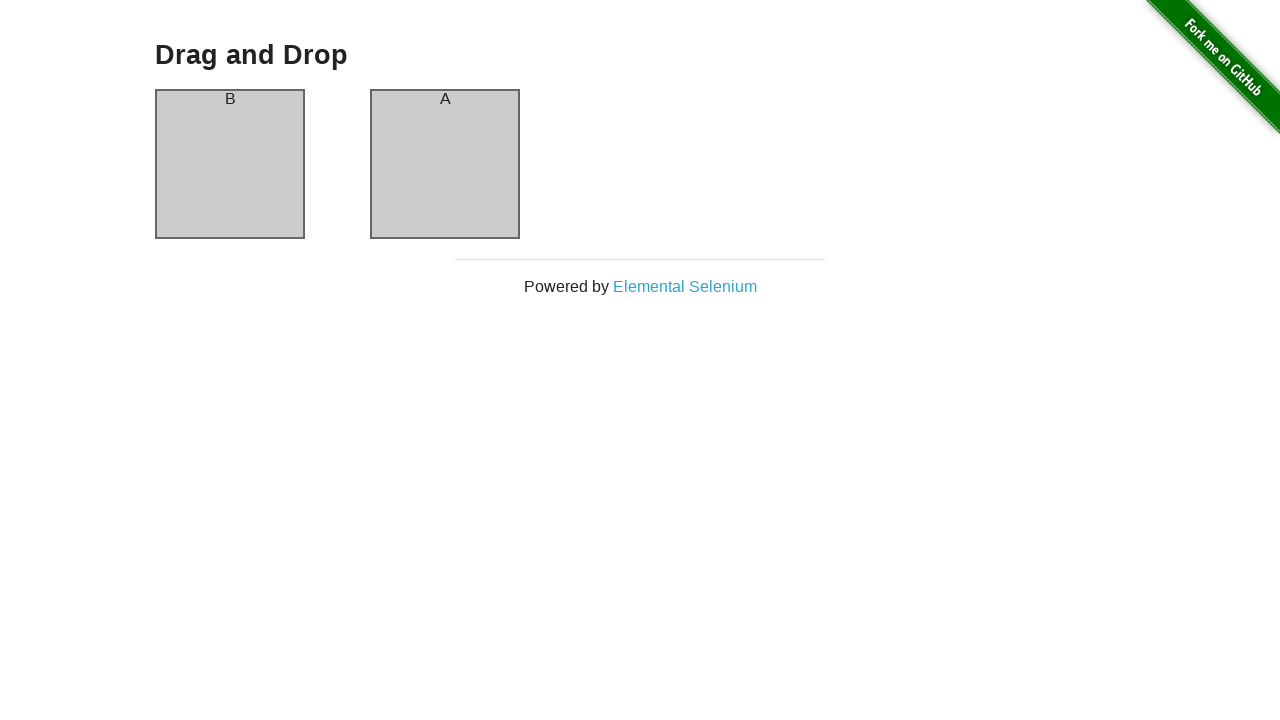

Verified elements have swapped positions (B is now before A)
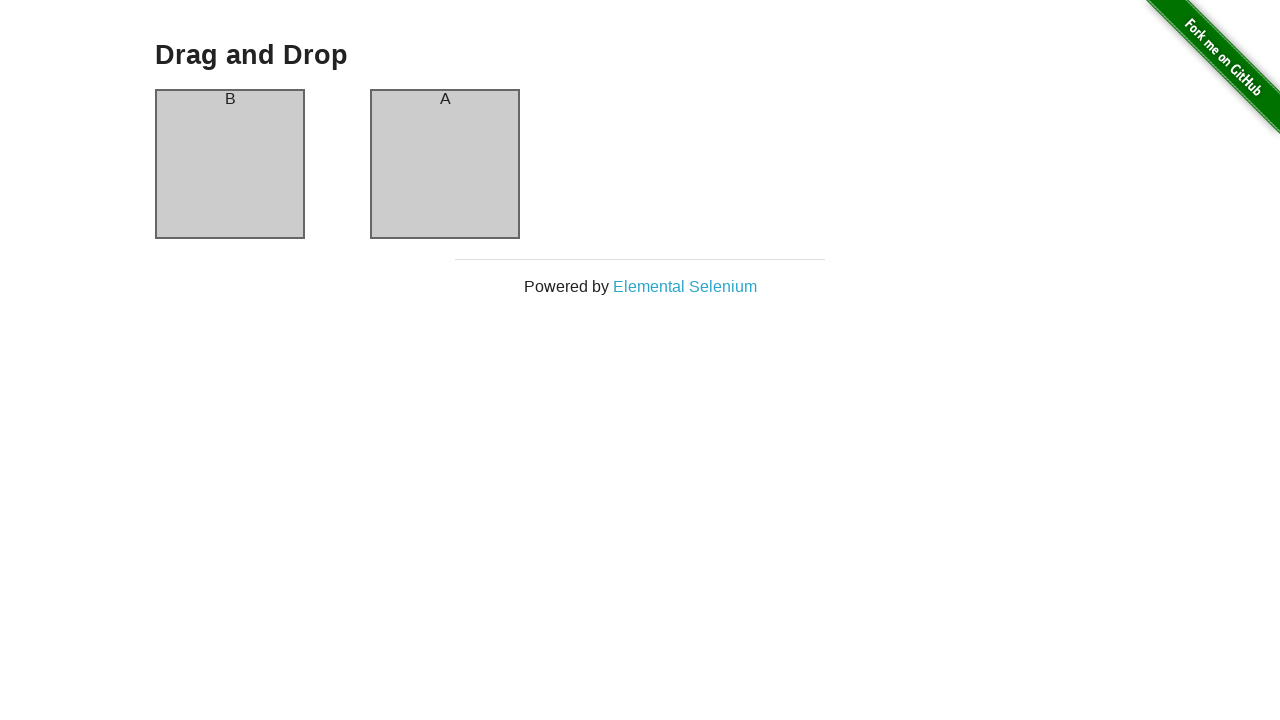

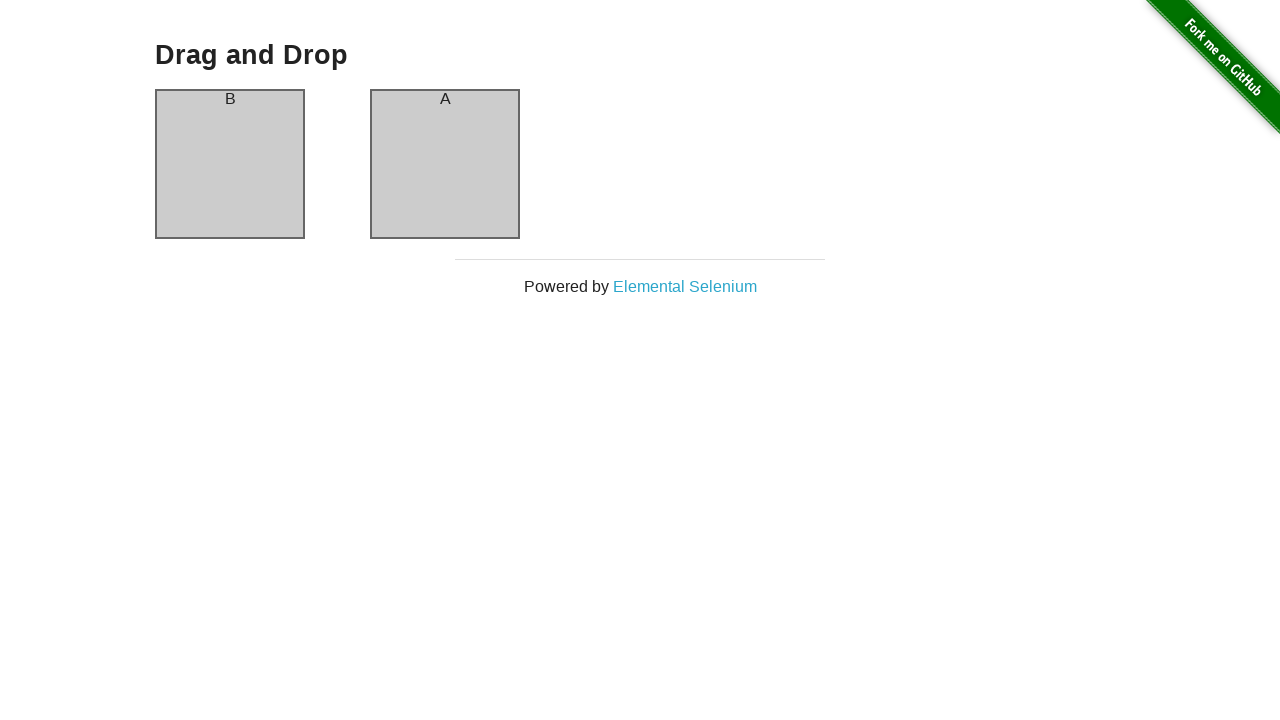